Navigates to GeeksforGeeks website and maximizes the browser window to demonstrate the window maximization functionality.

Starting URL: https://www.geeksforgeeks.org/

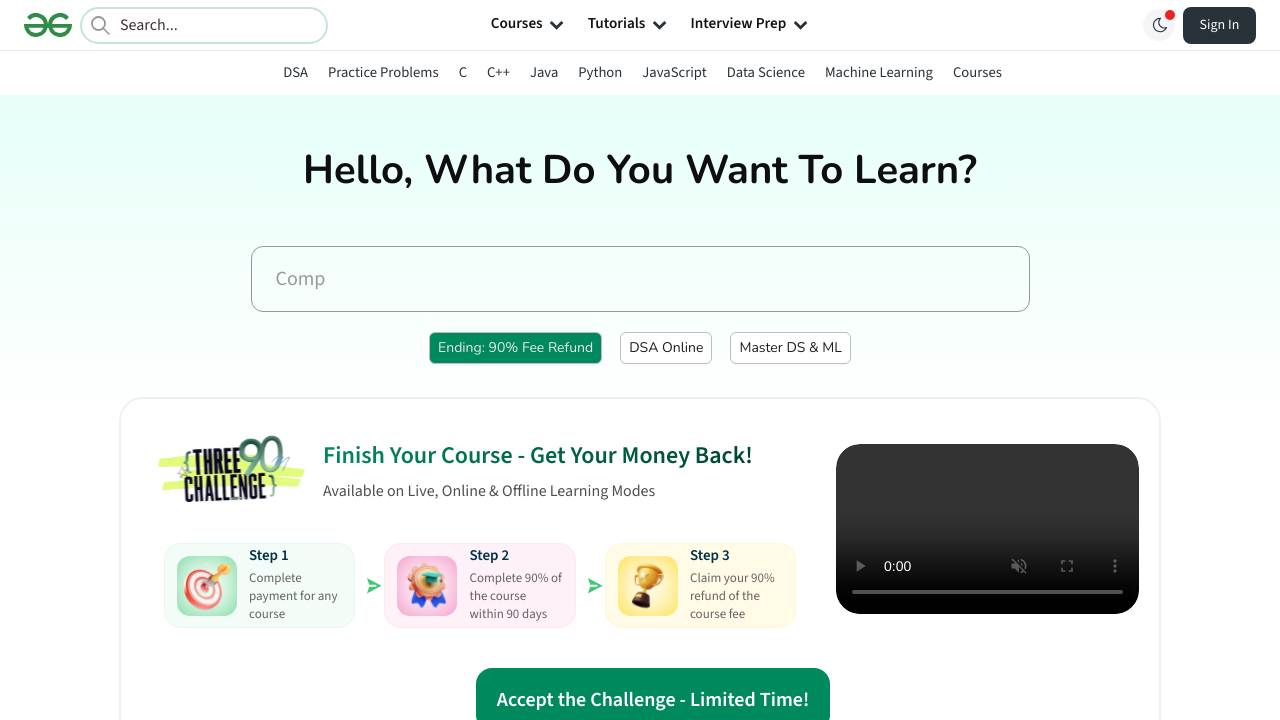

Set viewport size to 1920x1080 to simulate window maximization
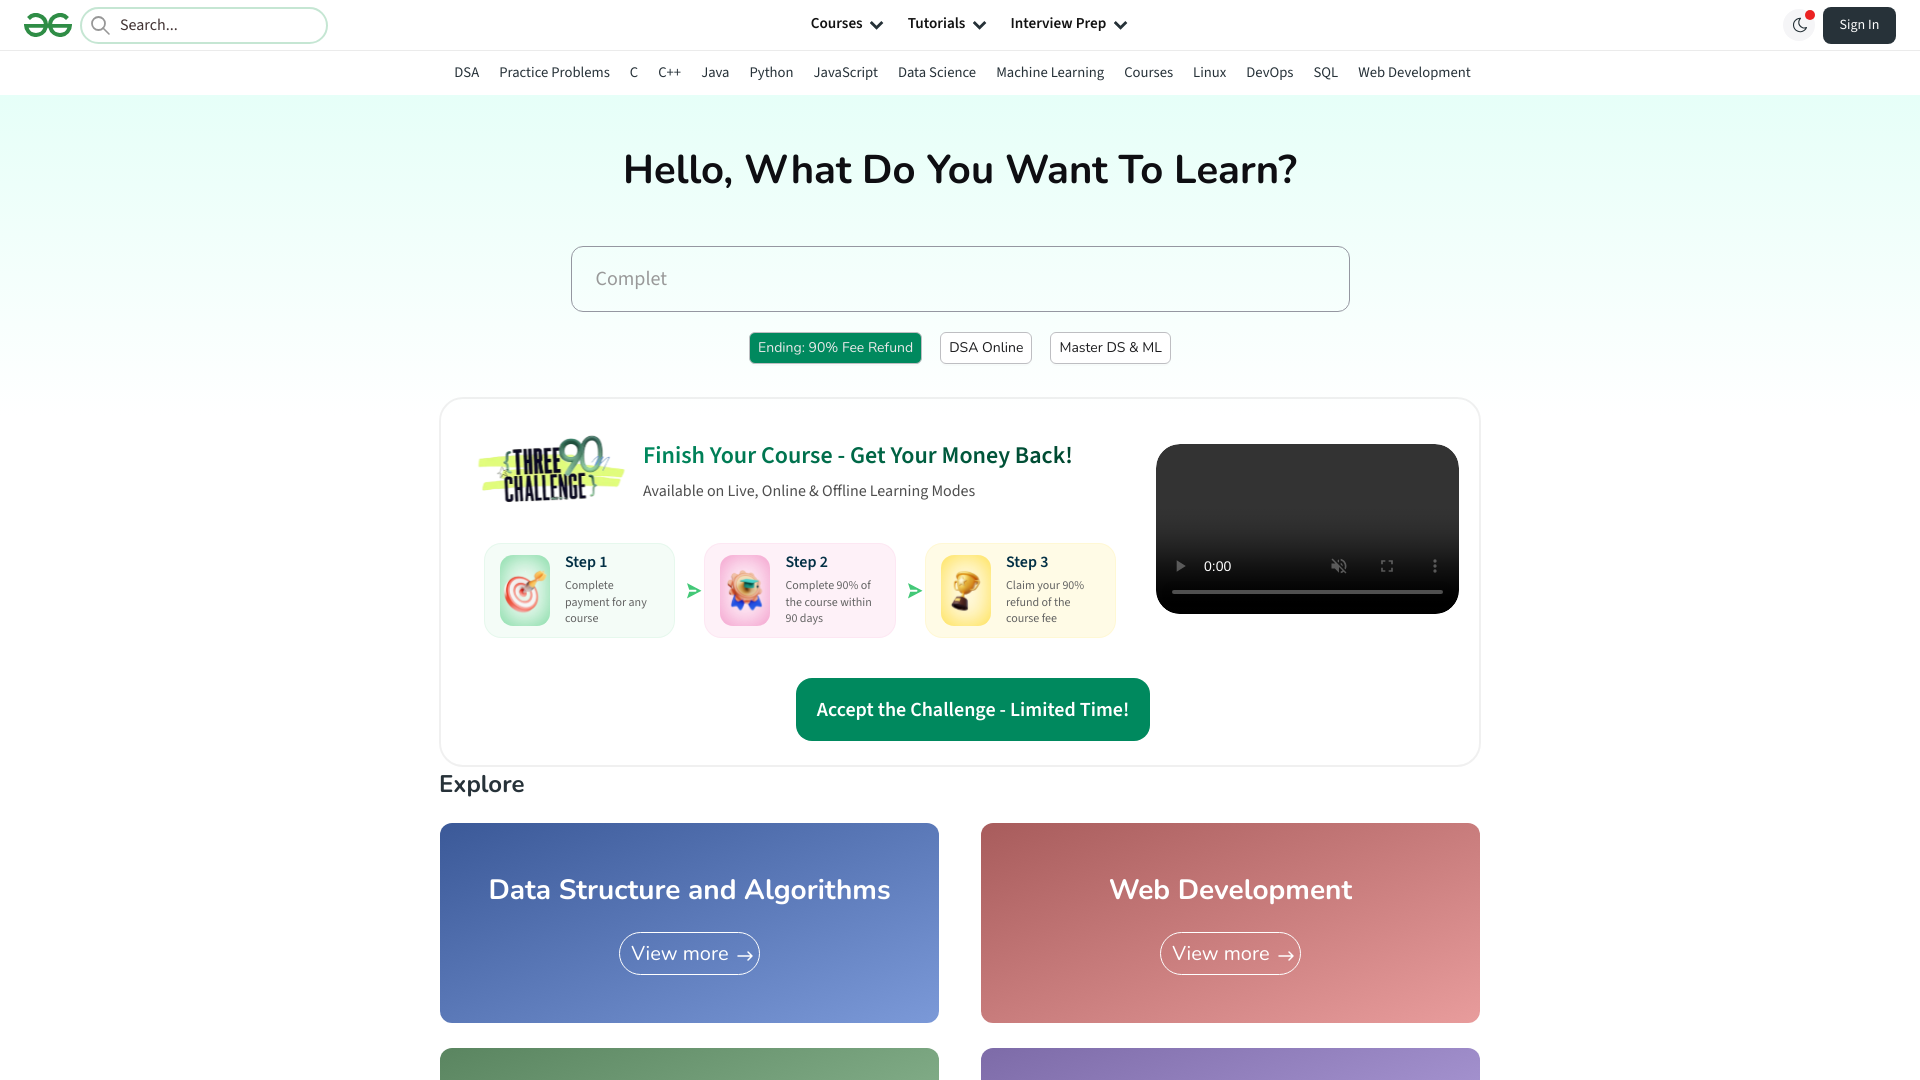

Page fully loaded and DOM content initialized
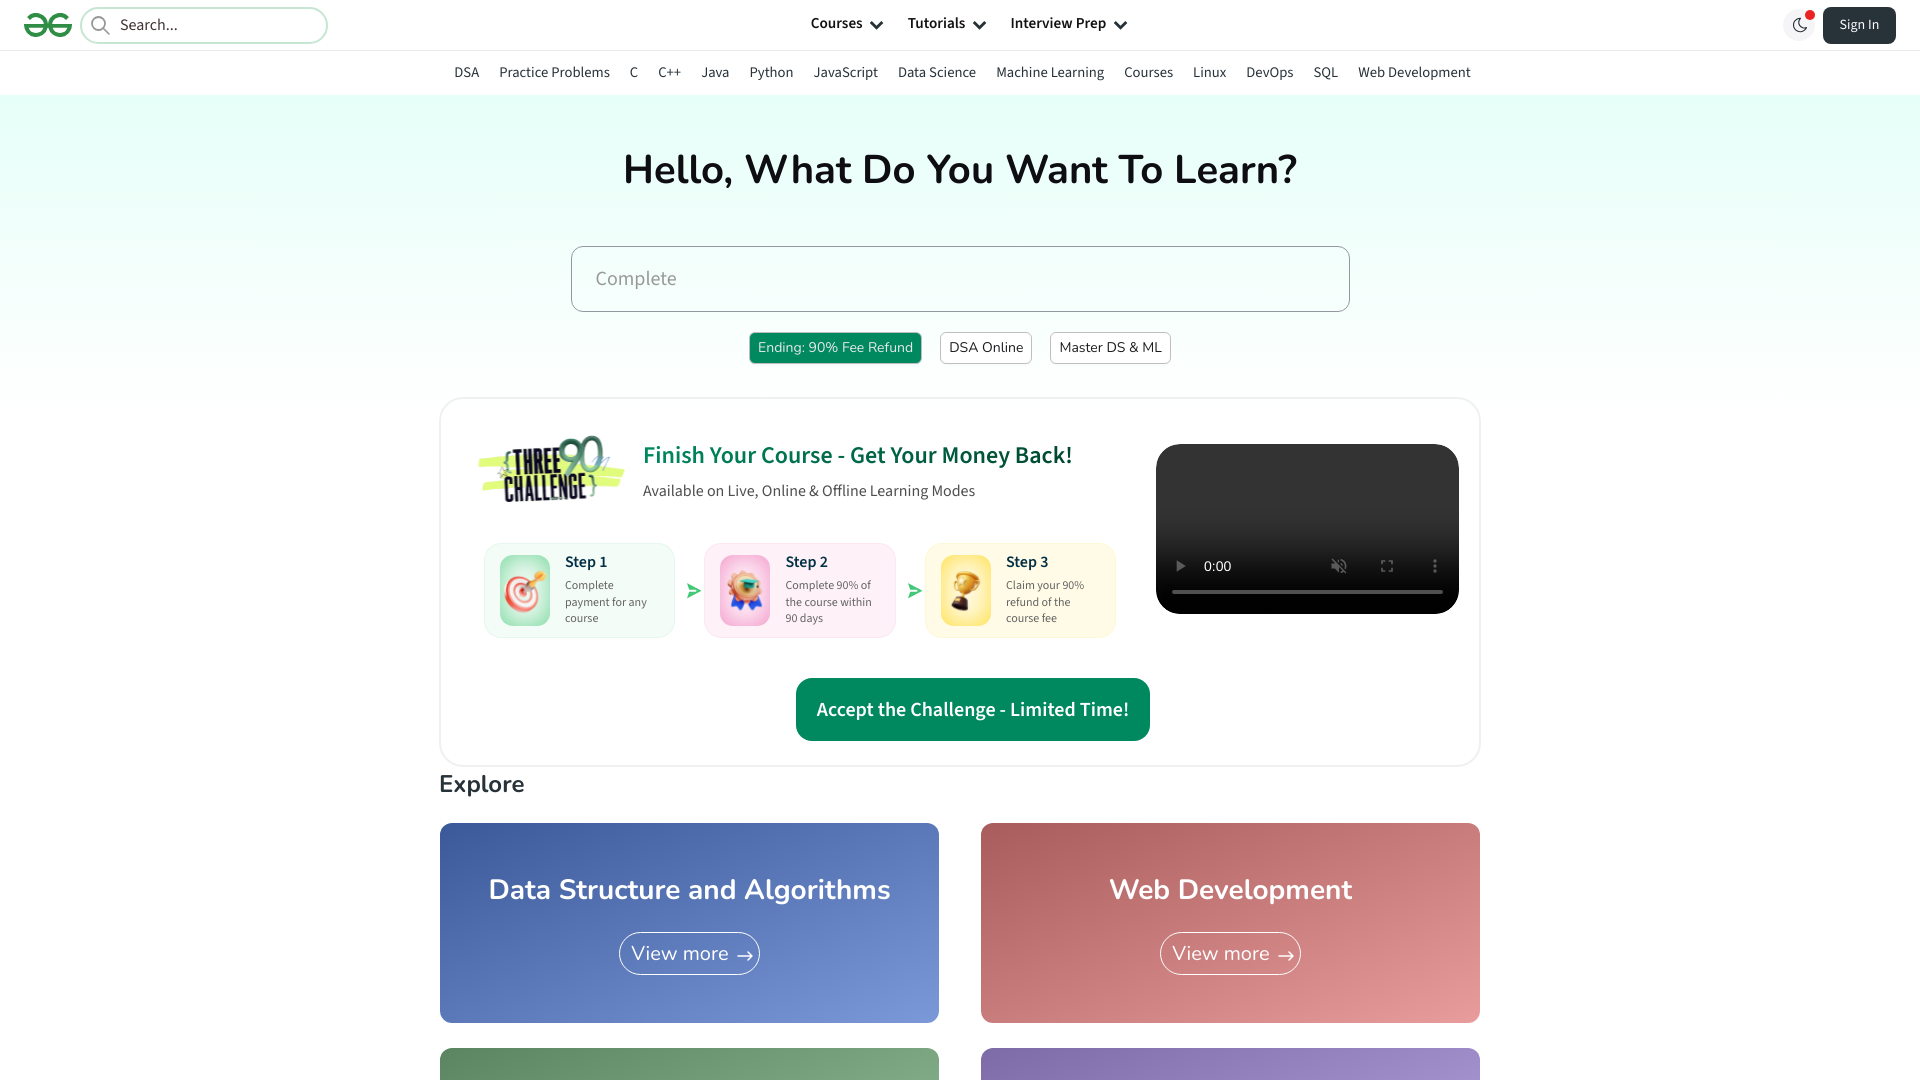

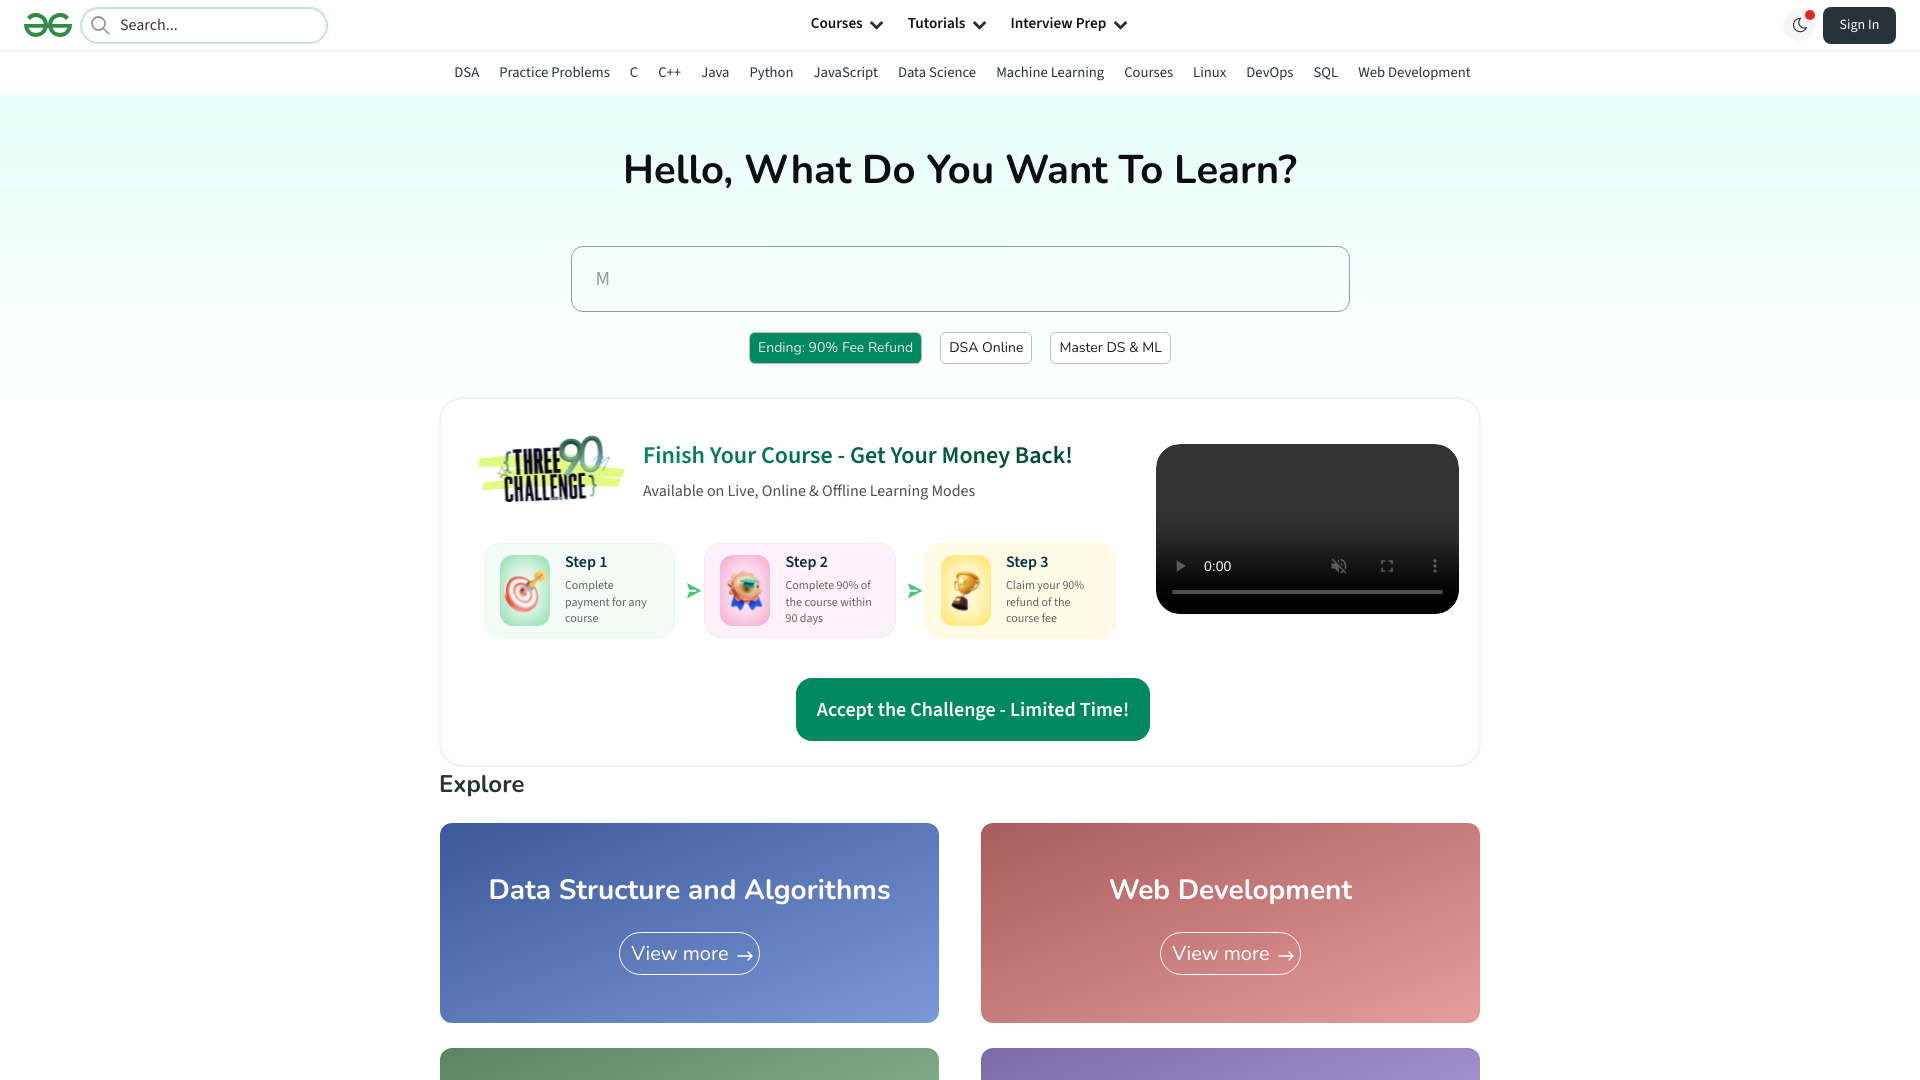